Tests that the currently applied filter link is highlighted with selected class

Starting URL: https://demo.playwright.dev/todomvc

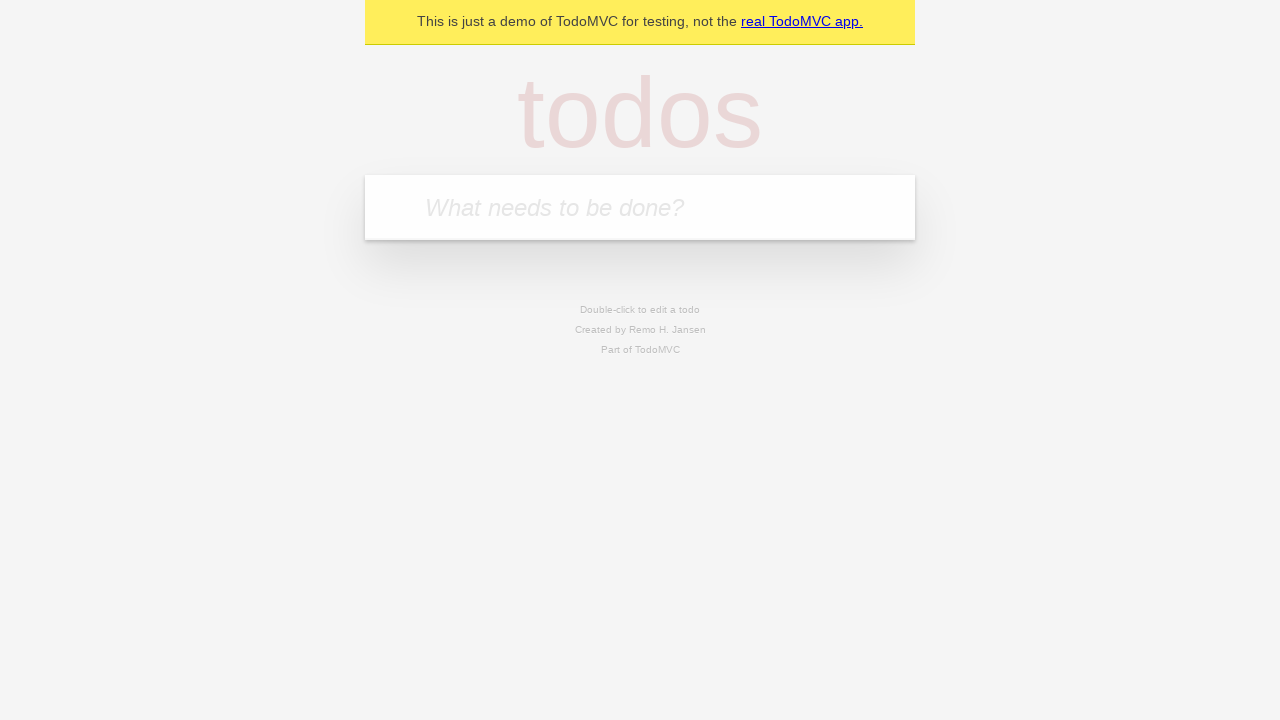

Filled todo input with 'buy some cheese' on internal:attr=[placeholder="What needs to be done?"i]
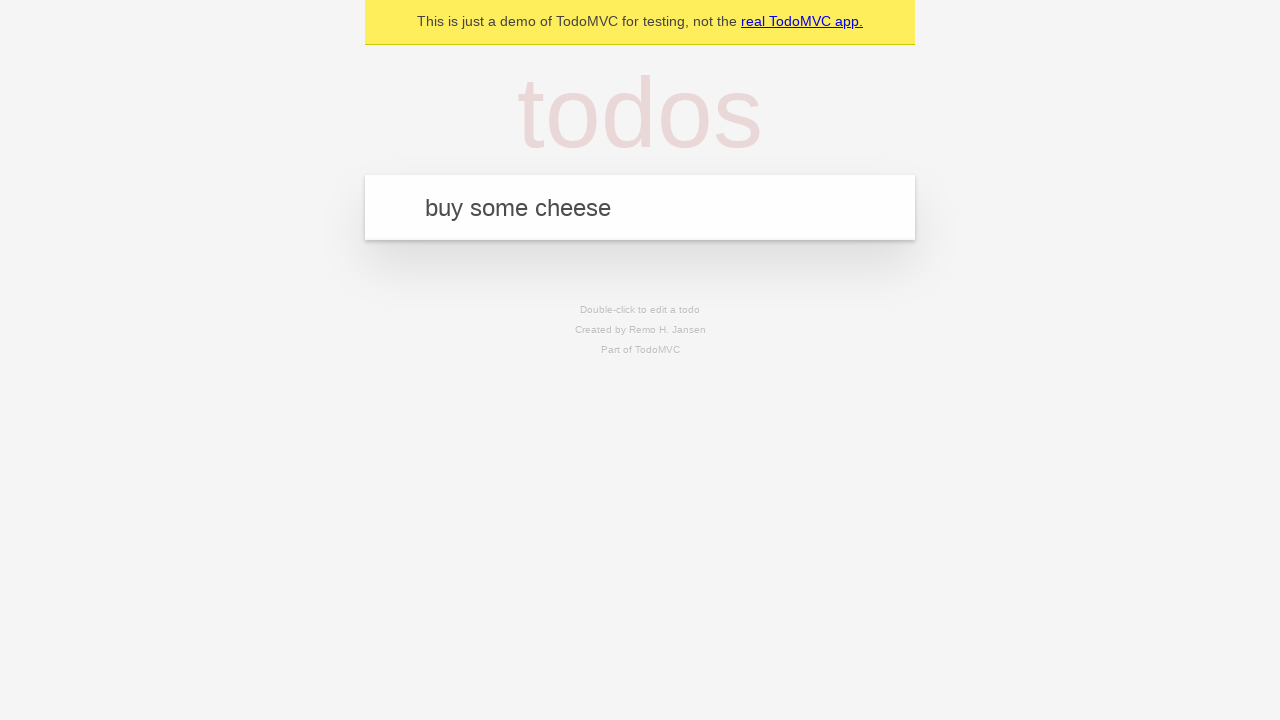

Pressed Enter to create first todo on internal:attr=[placeholder="What needs to be done?"i]
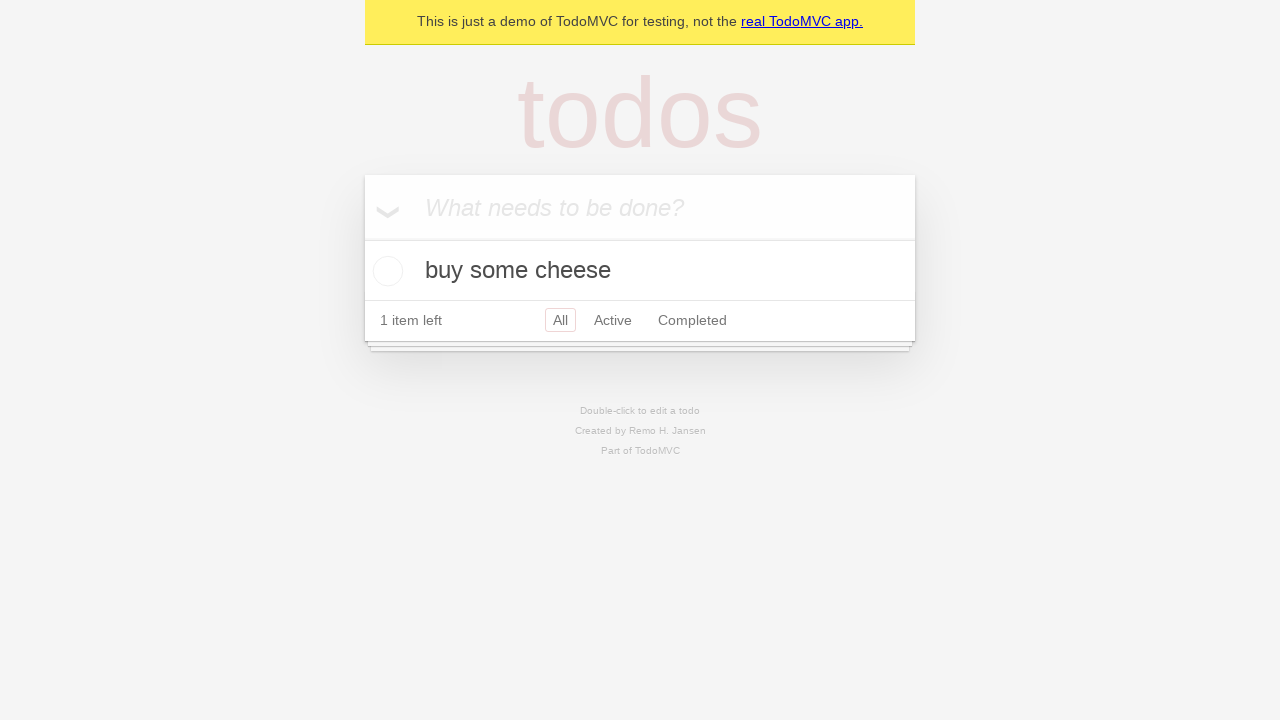

Filled todo input with 'feed the cat' on internal:attr=[placeholder="What needs to be done?"i]
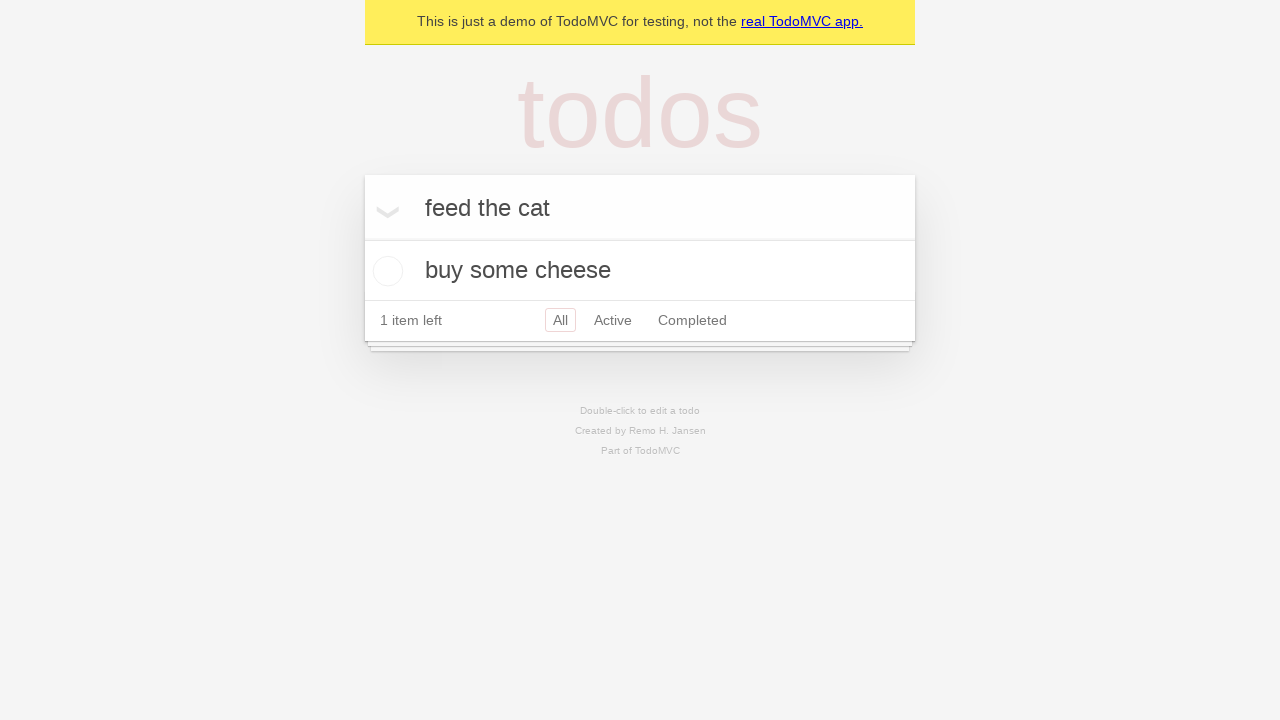

Pressed Enter to create second todo on internal:attr=[placeholder="What needs to be done?"i]
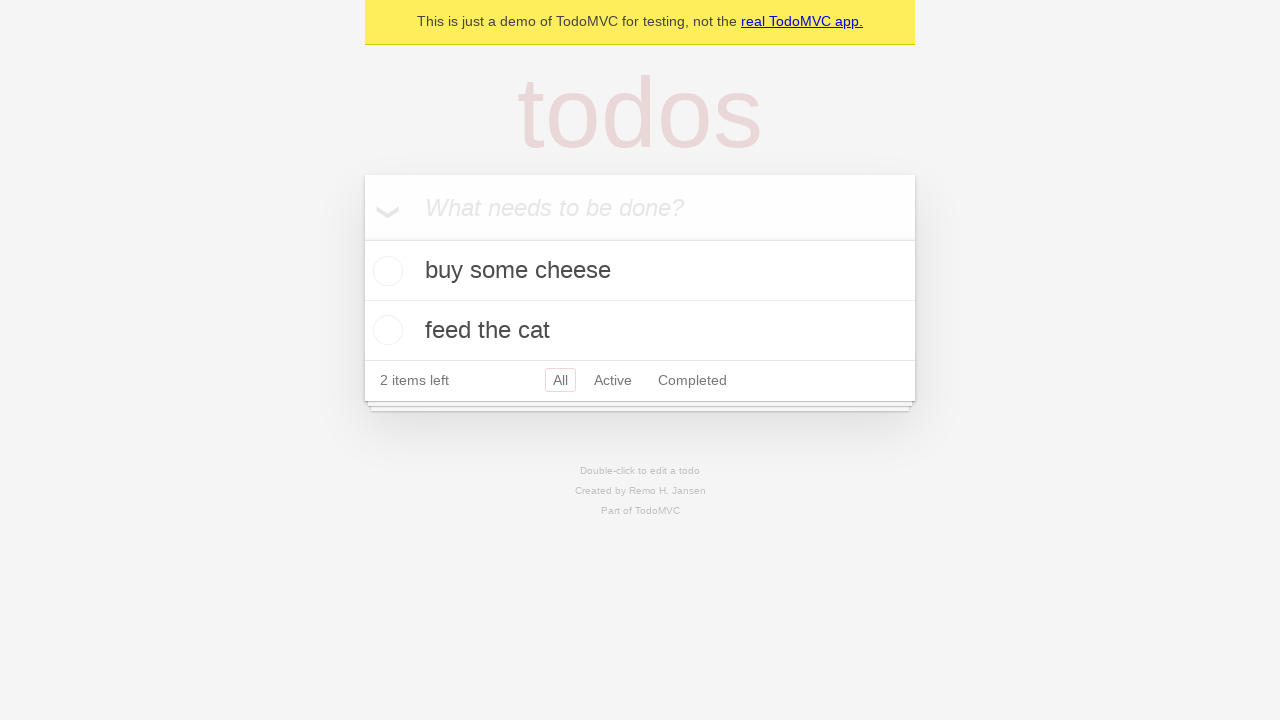

Filled todo input with 'book a doctors appointment' on internal:attr=[placeholder="What needs to be done?"i]
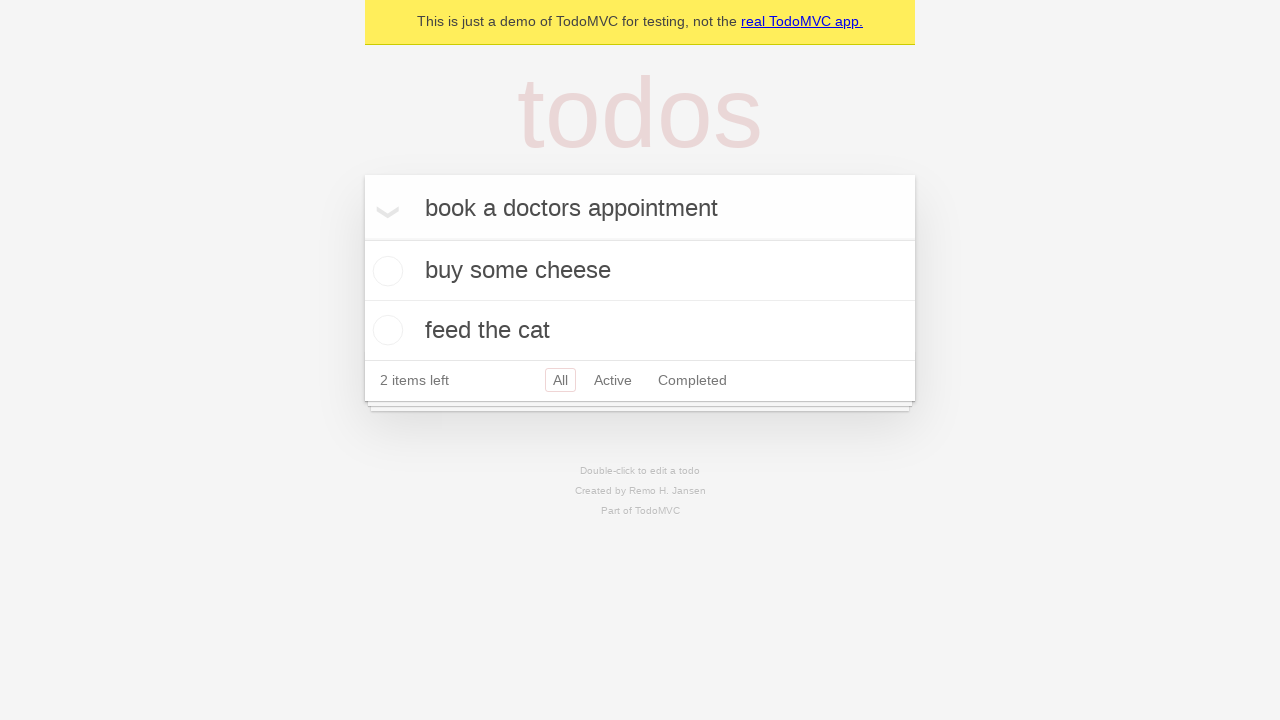

Pressed Enter to create third todo on internal:attr=[placeholder="What needs to be done?"i]
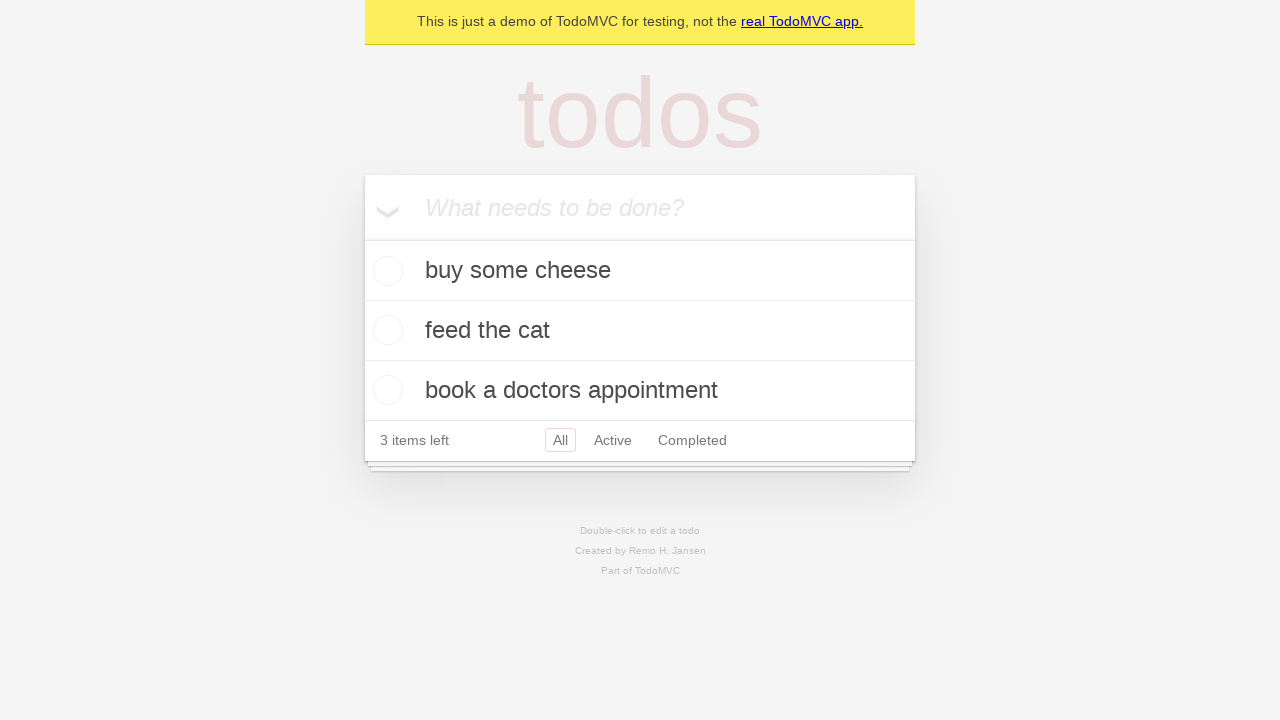

Waited for todo items to load in DOM
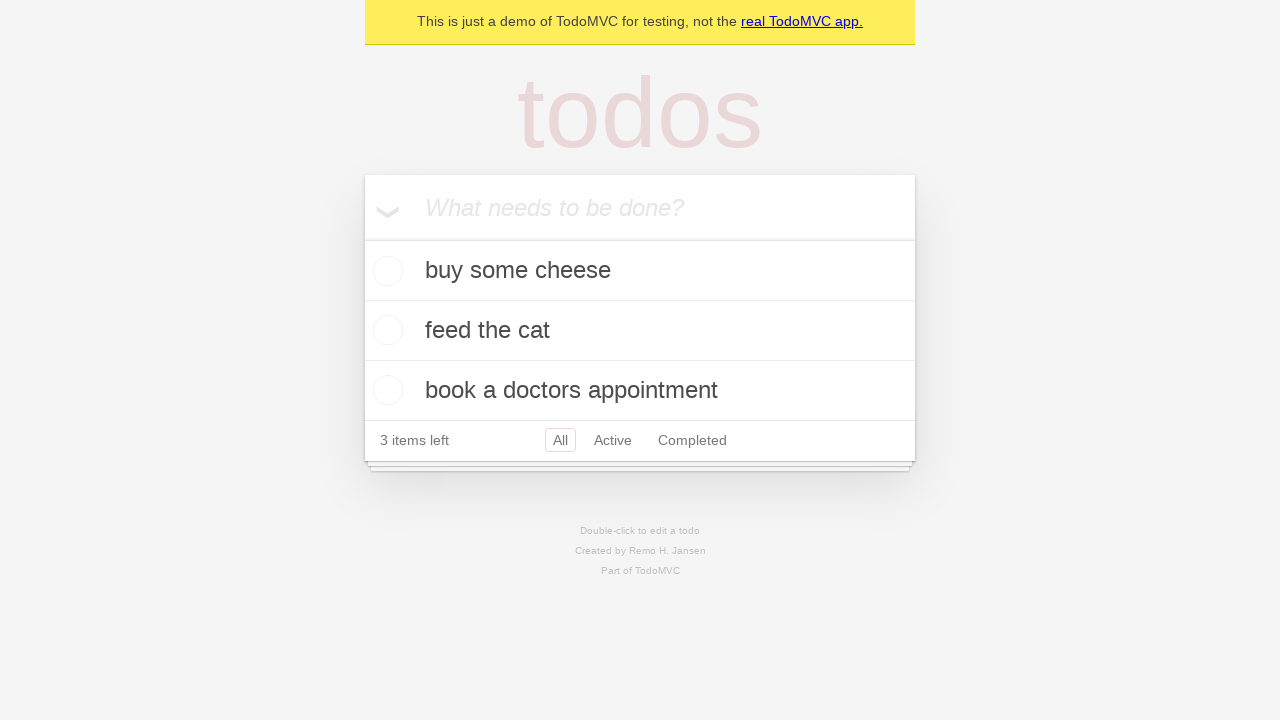

Clicked on Active filter link at (613, 440) on internal:role=link[name="Active"i]
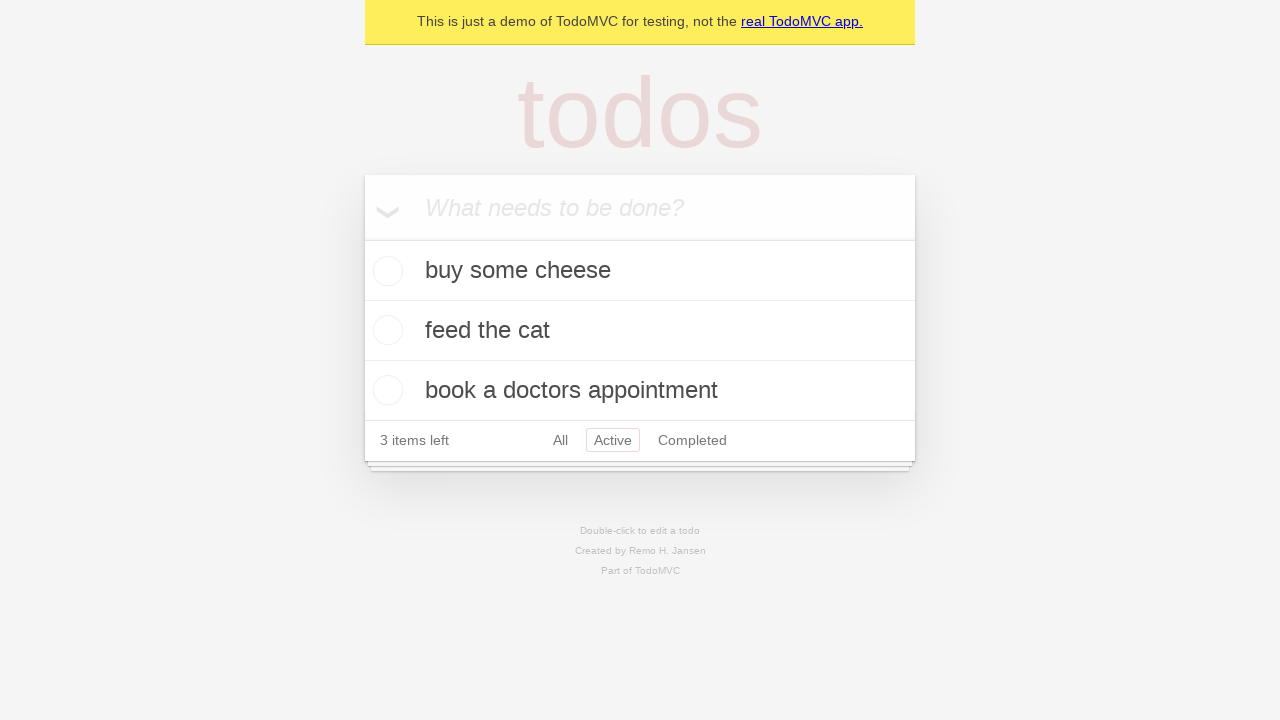

Clicked on Completed filter link to verify it gets highlighted with selected class at (692, 440) on internal:role=link[name="Completed"i]
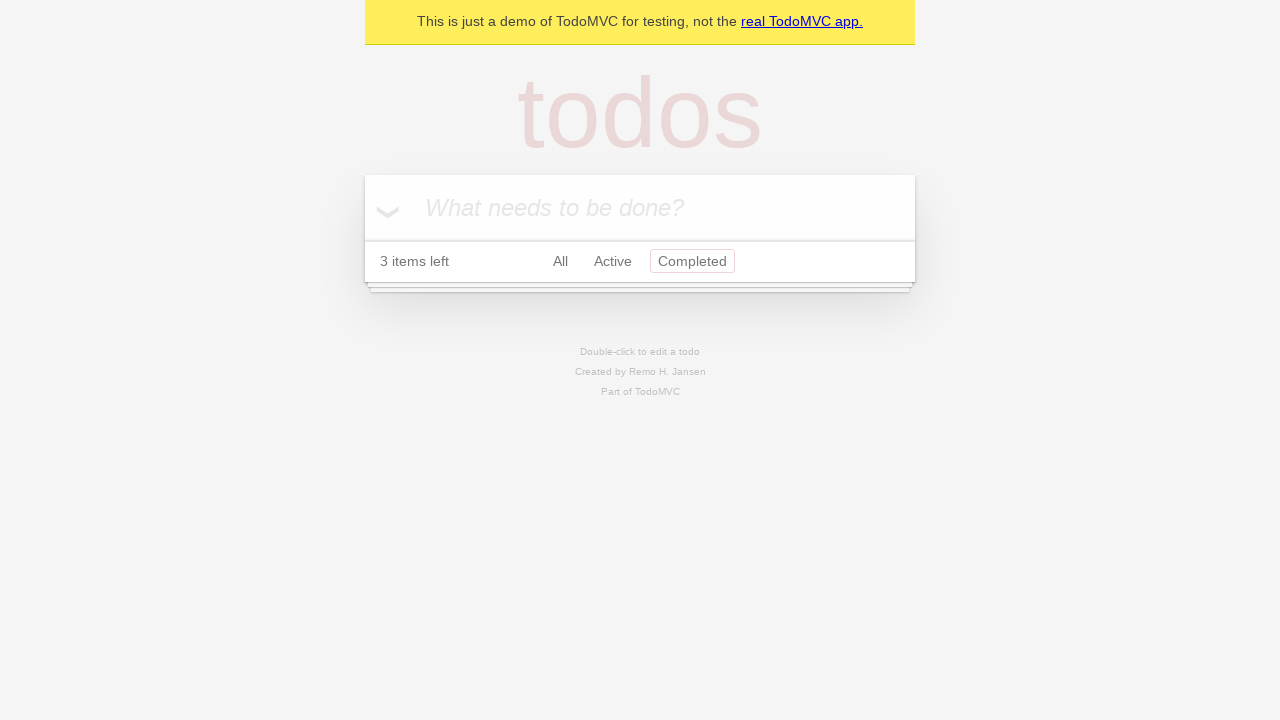

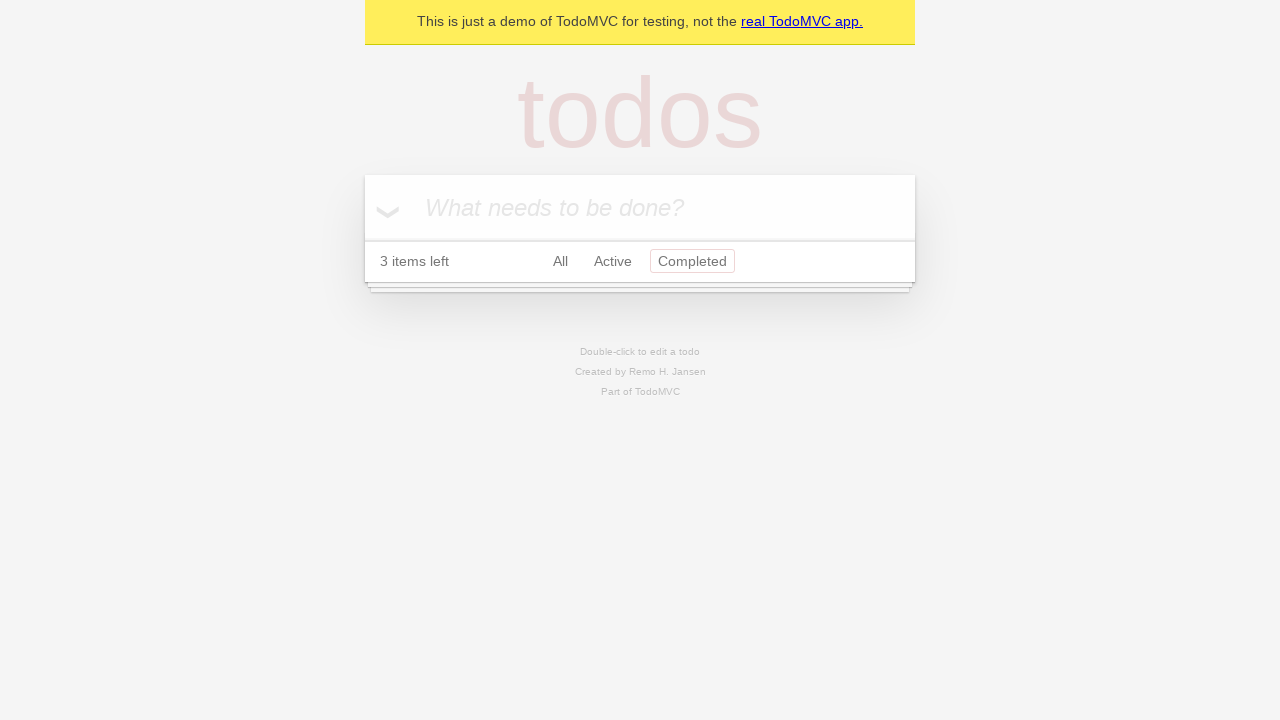